Tests dynamic controls page functionality by verifying checkbox removal and input field enable/disable behavior

Starting URL: http://the-internet.herokuapp.com/dynamic_controls

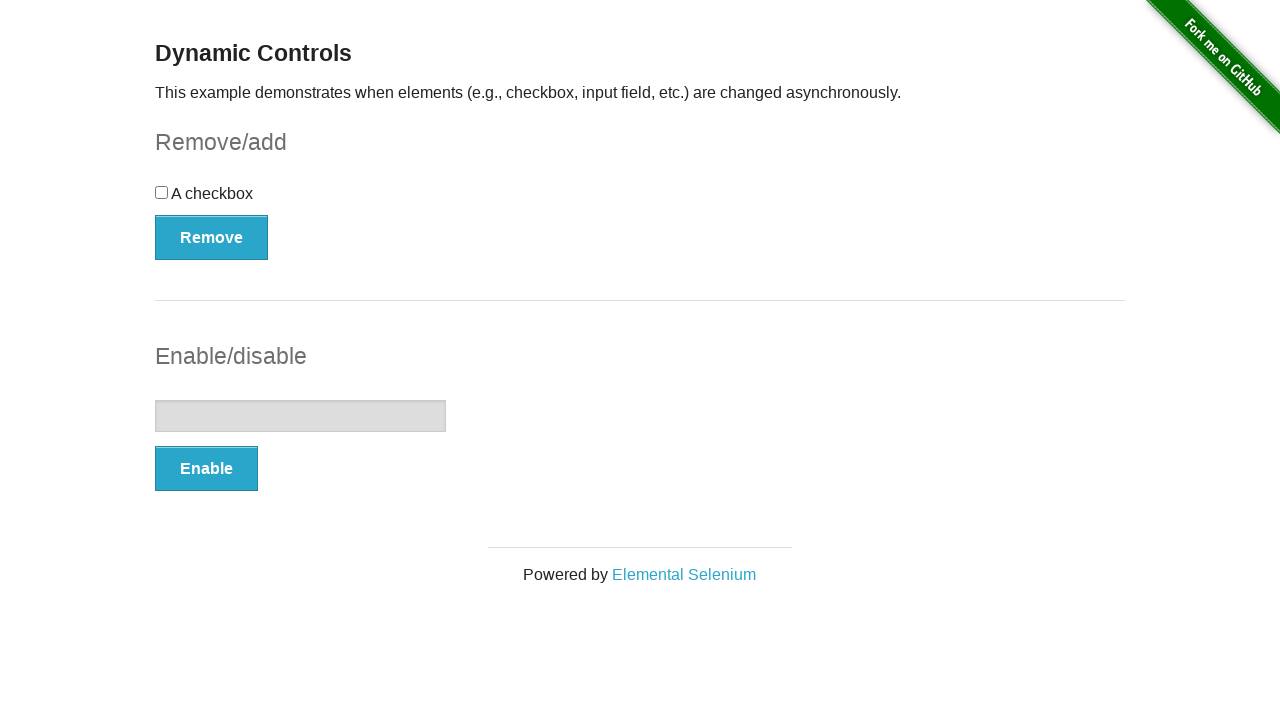

Waited for checkbox to be visible
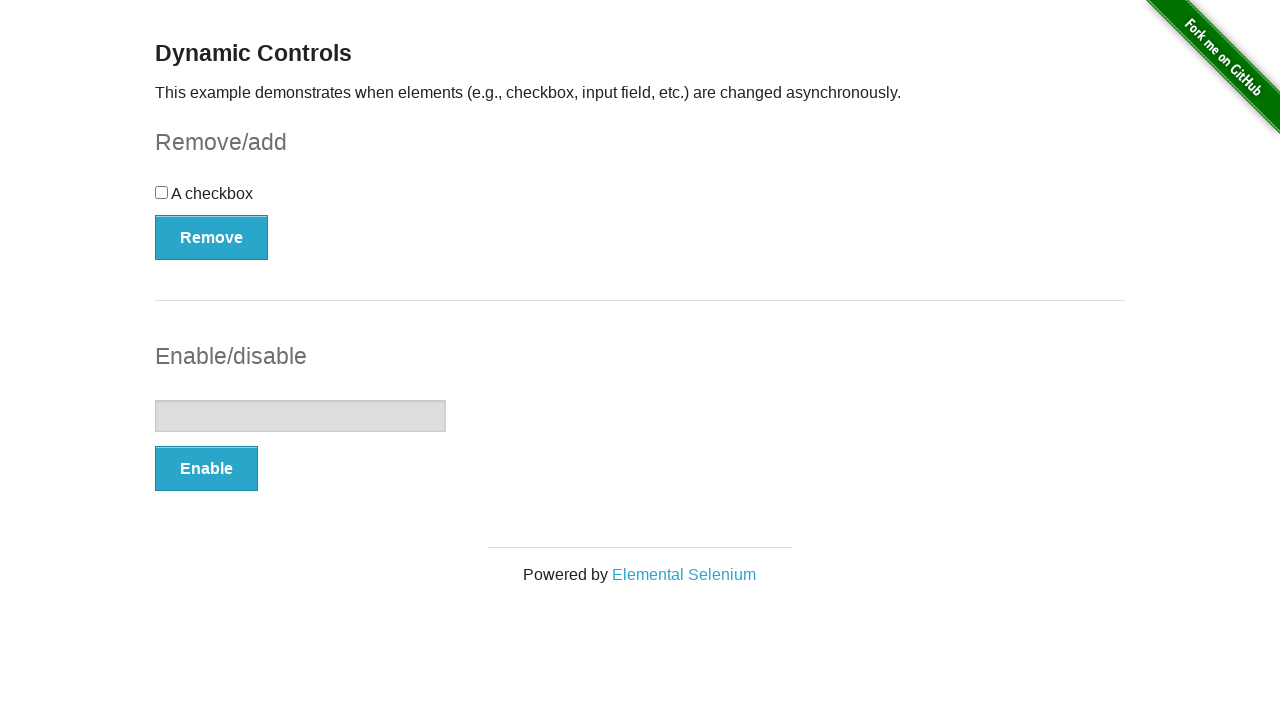

Clicked Remove button to remove the checkbox at (212, 237) on #checkbox-example button
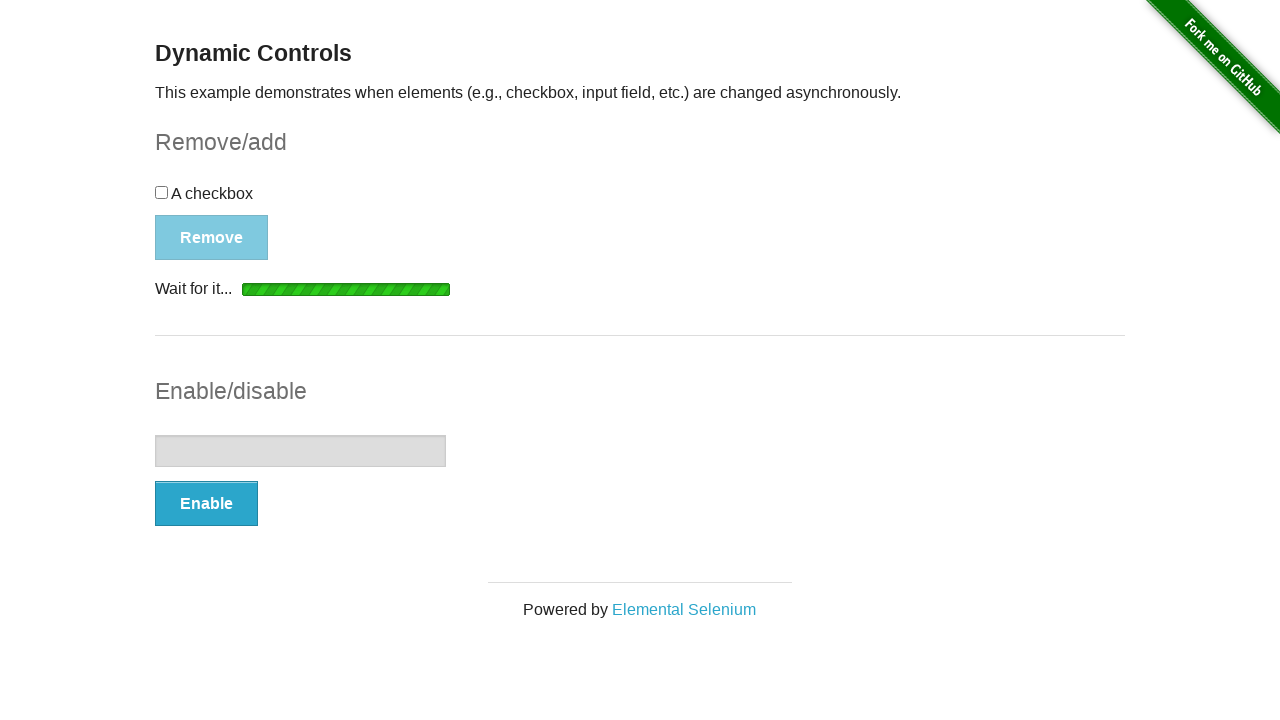

Verified checkbox disappeared after removal
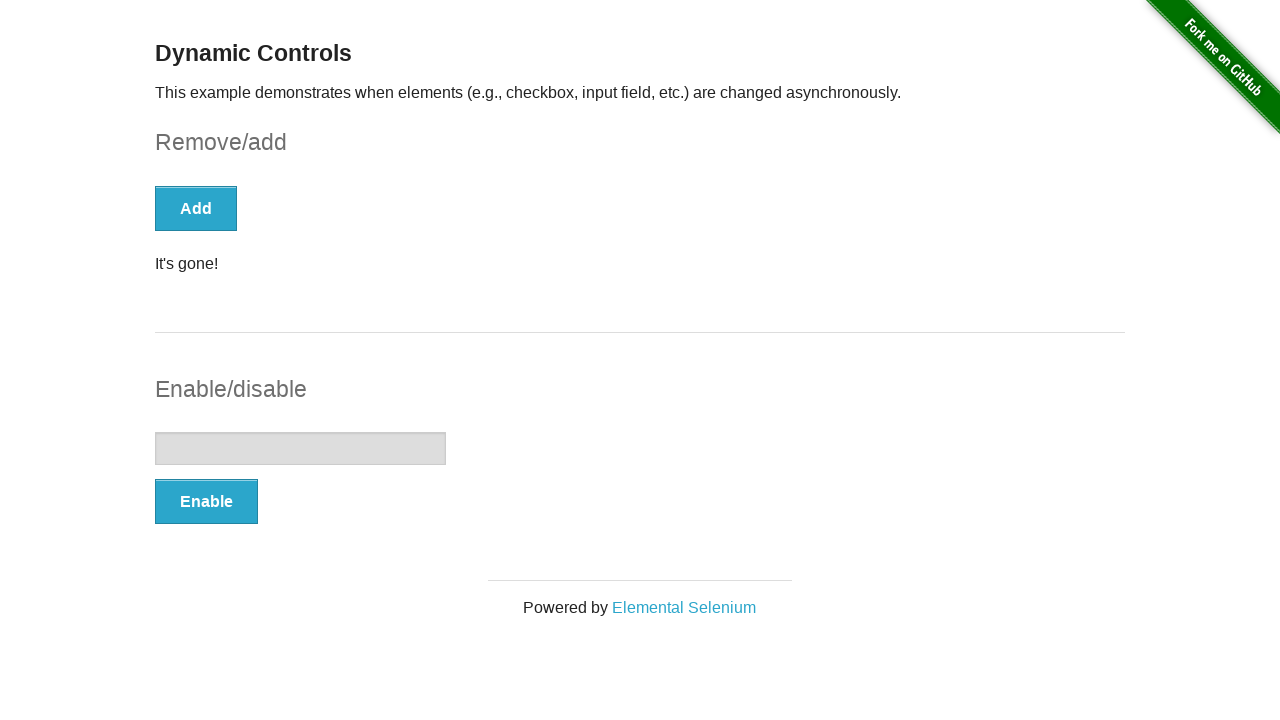

Located the input field in the input example section
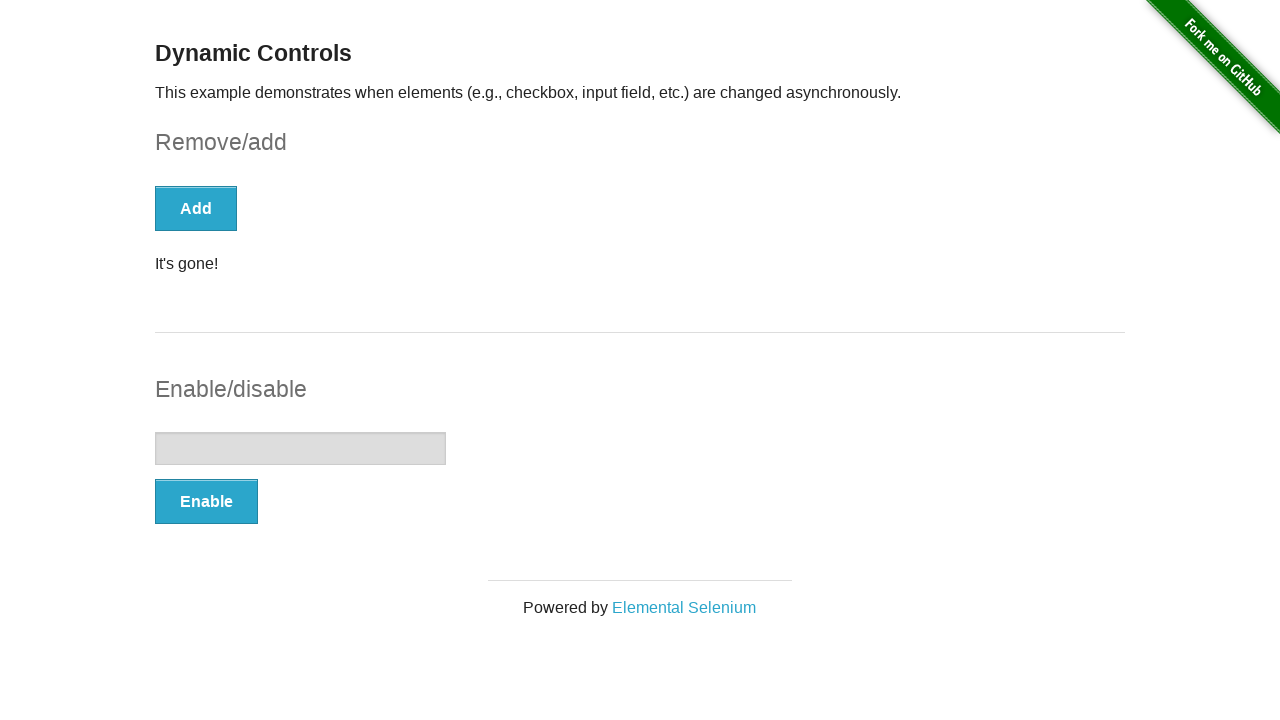

Clicked Enable button to enable the input field at (206, 501) on #input-example button
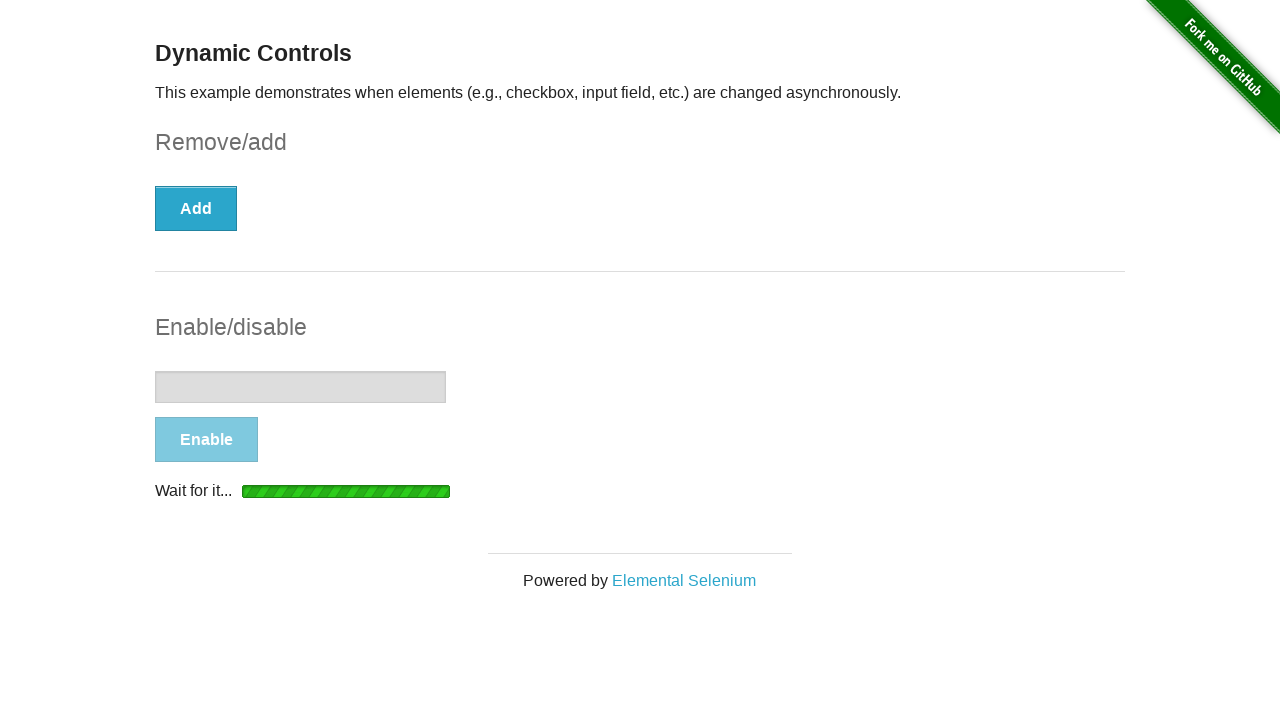

Confirmed that the enable action message appeared
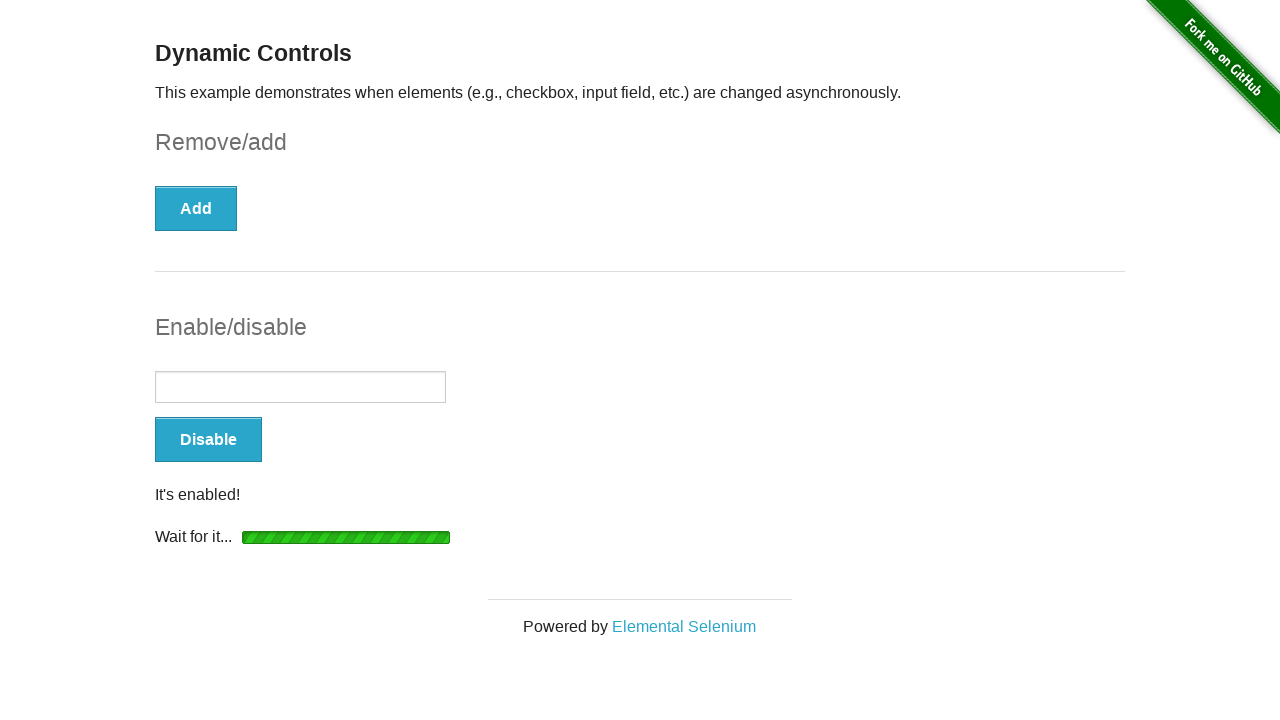

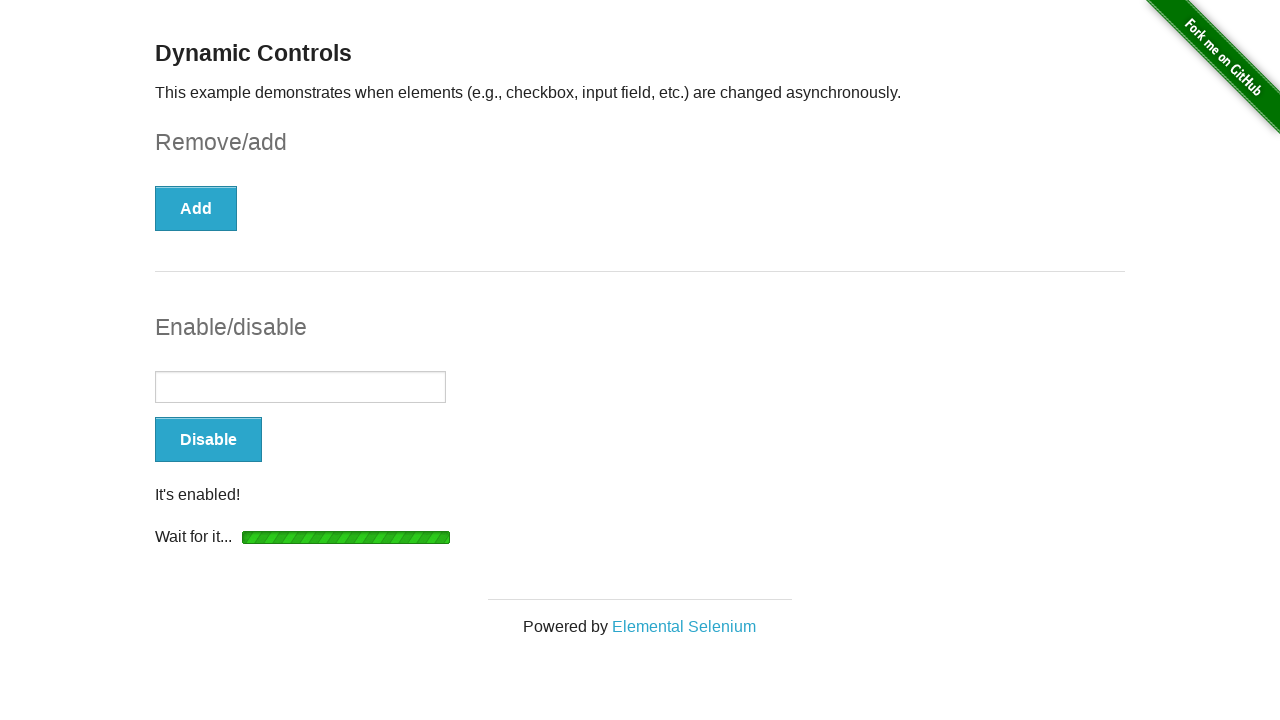